Tests navigation through menu bar by clicking on dropdown menu items

Starting URL: https://puppiizsunniiz.github.io/AN-EN-Tags/index.html

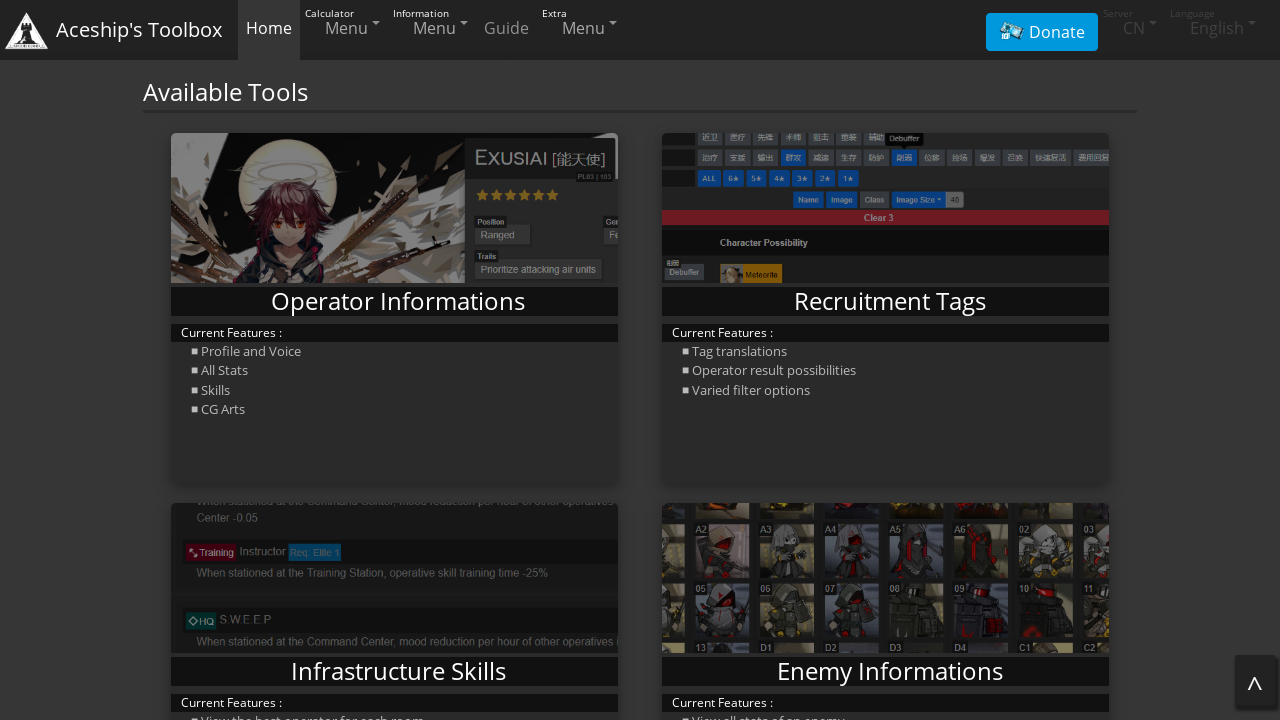

Clicked on menu item to open dropdown at (432, 28) on xpath=/html/body/nav/div/ul[1]/li[3]/a
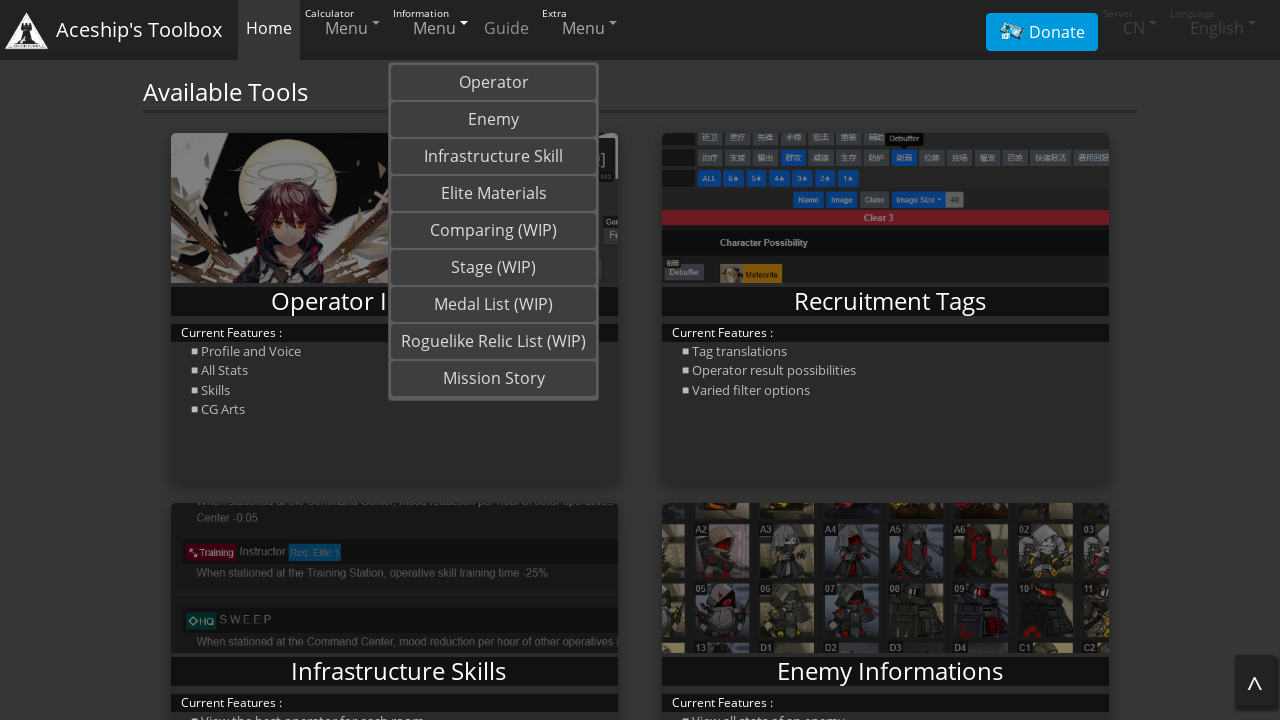

Clicked on first dropdown option at (494, 82) on xpath=/html/body/nav/div/ul[1]/li[3]/div/a[1]
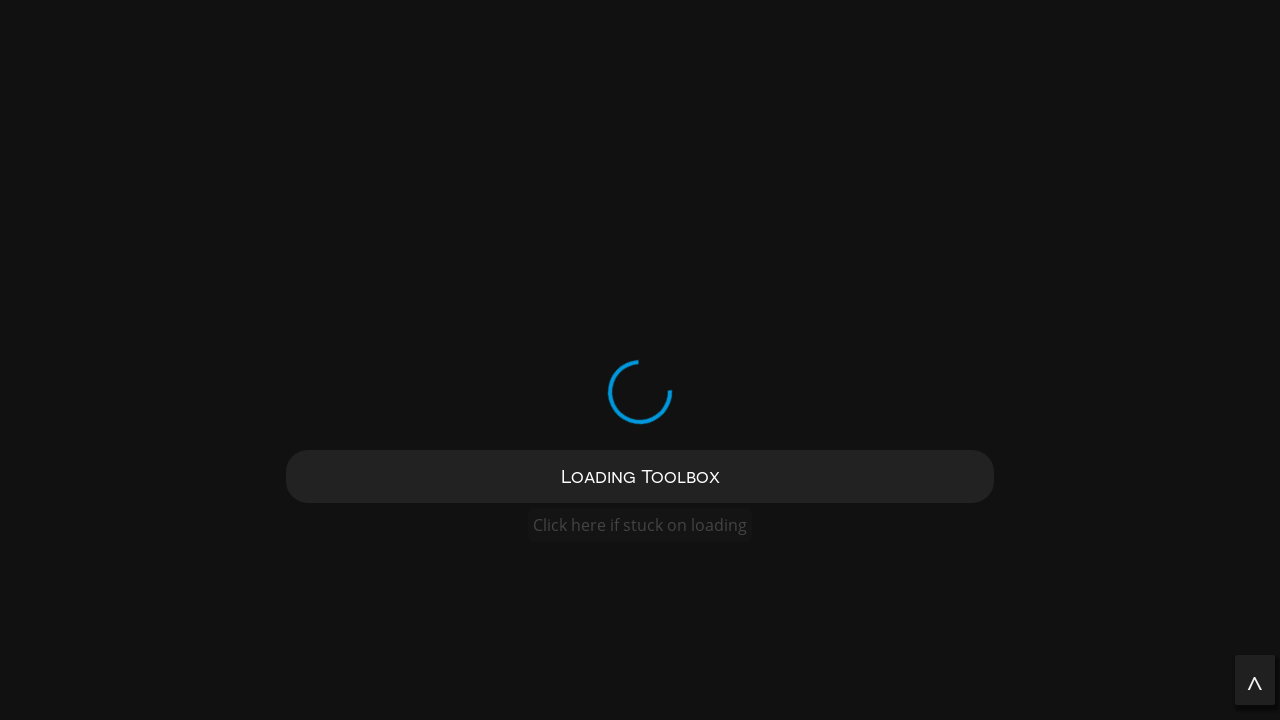

Waited for page to load
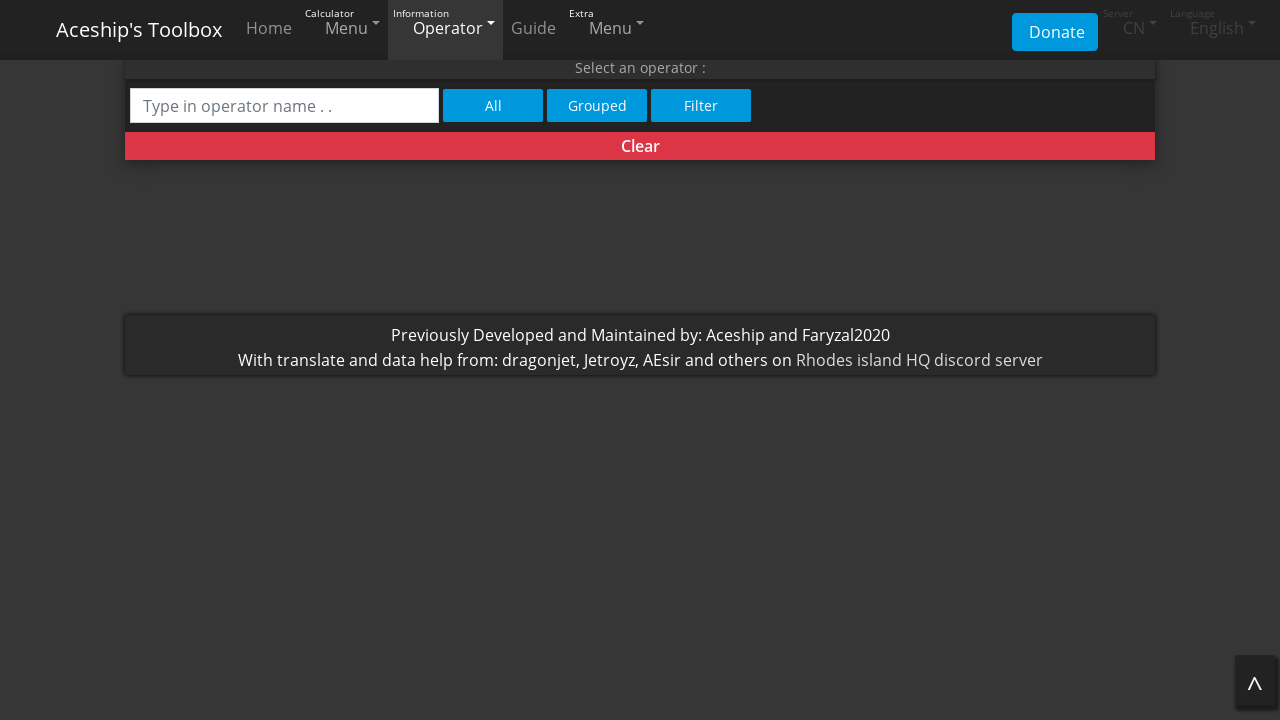

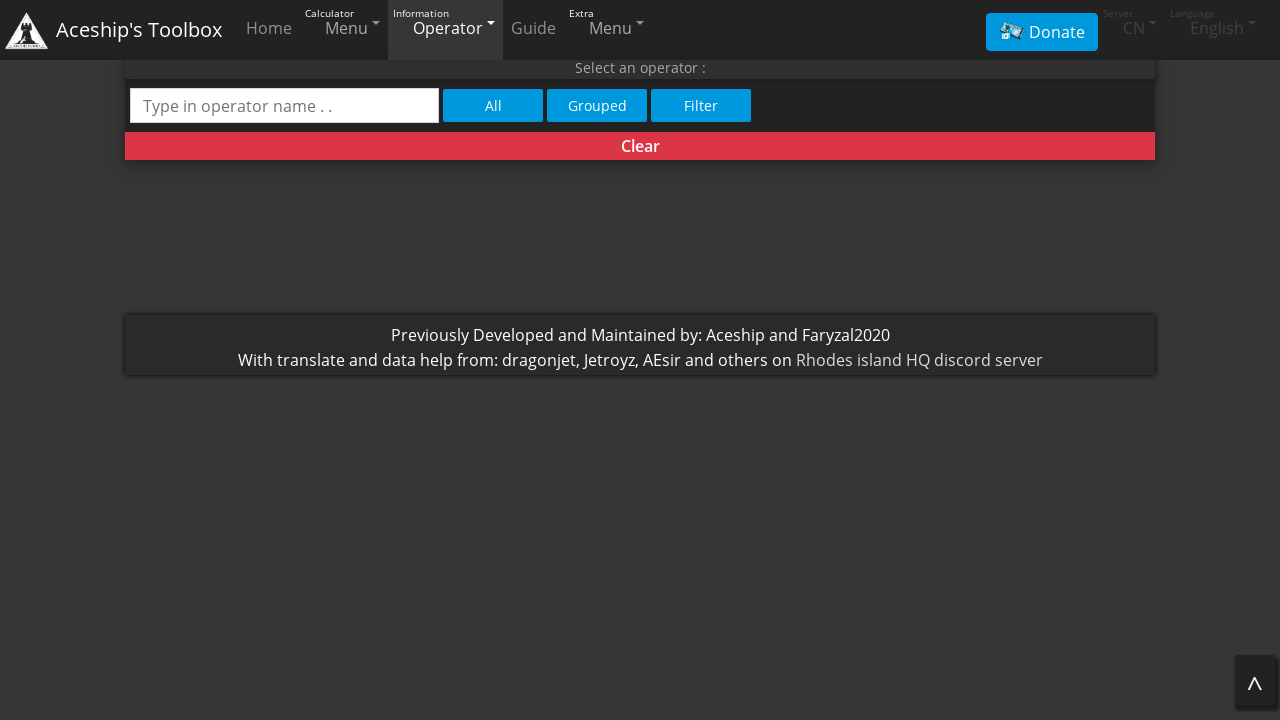